Clicks on Nokia Lumia product and verifies the price is displayed as $820

Starting URL: https://www.demoblaze.com/

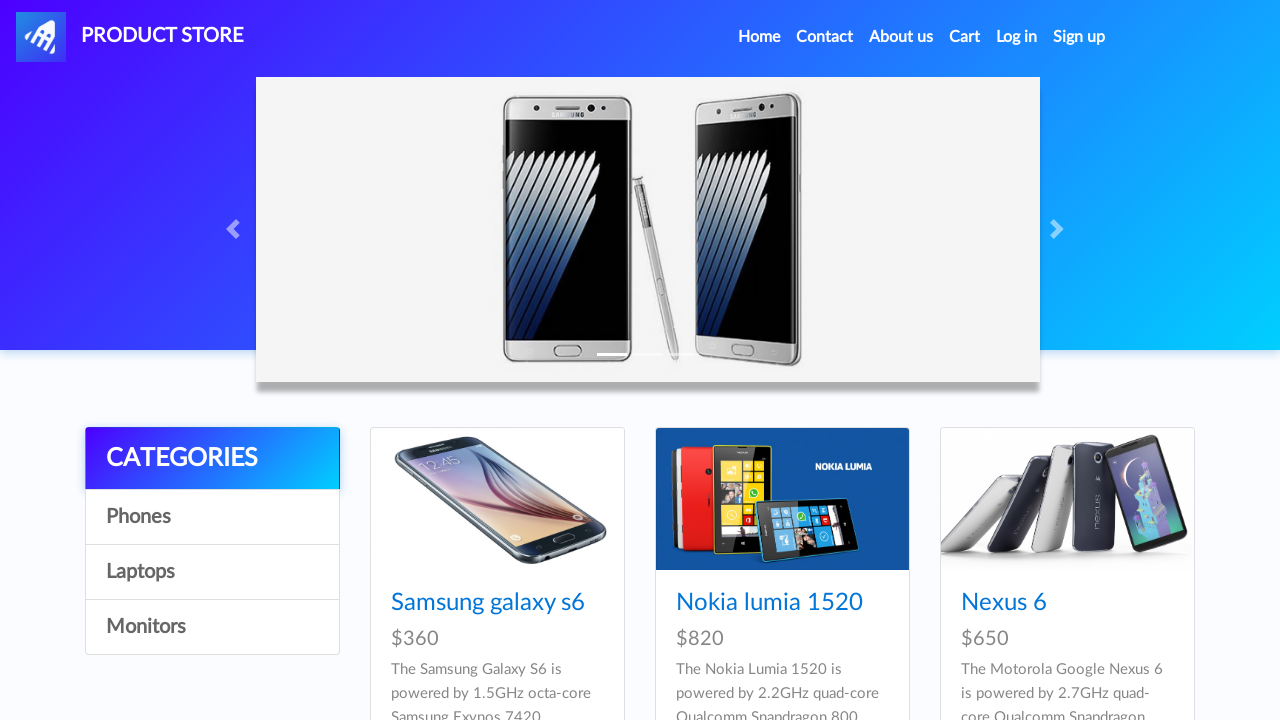

Clicked on Nokia Lumia product link at (782, 499) on a[href='prod.html?idp_=2']
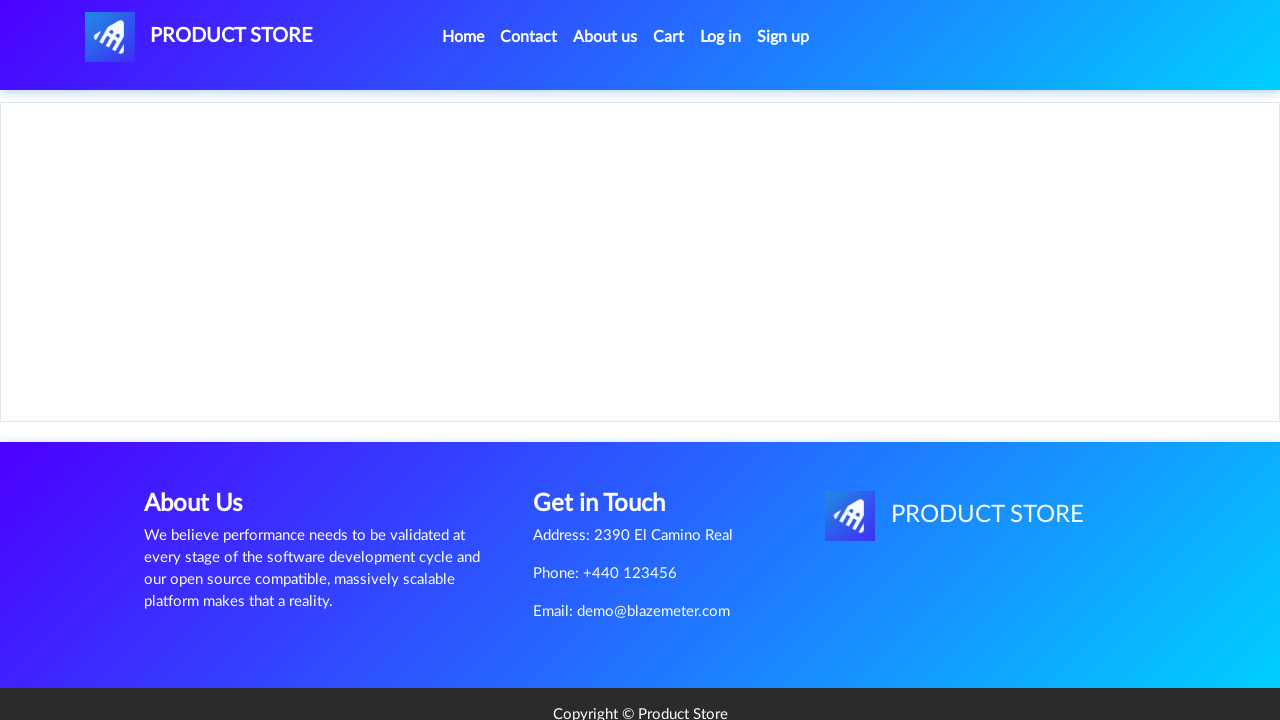

Verified price $820 is displayed for Nokia Lumia product
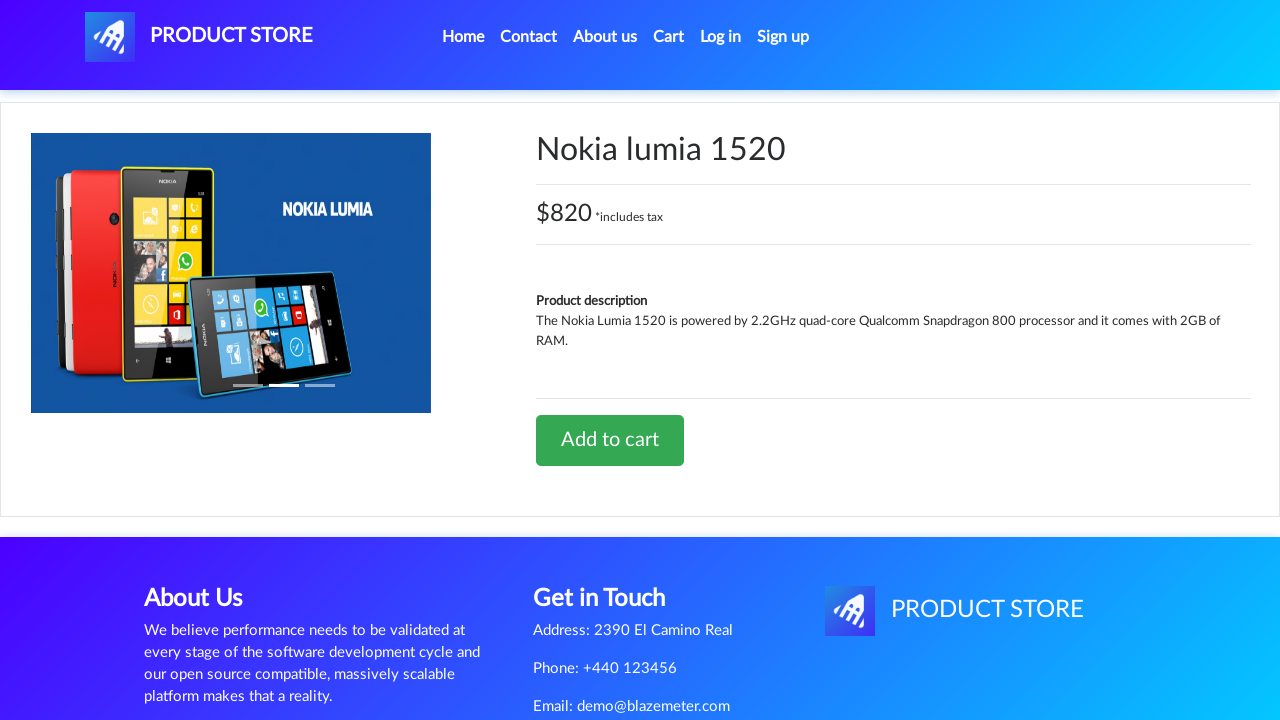

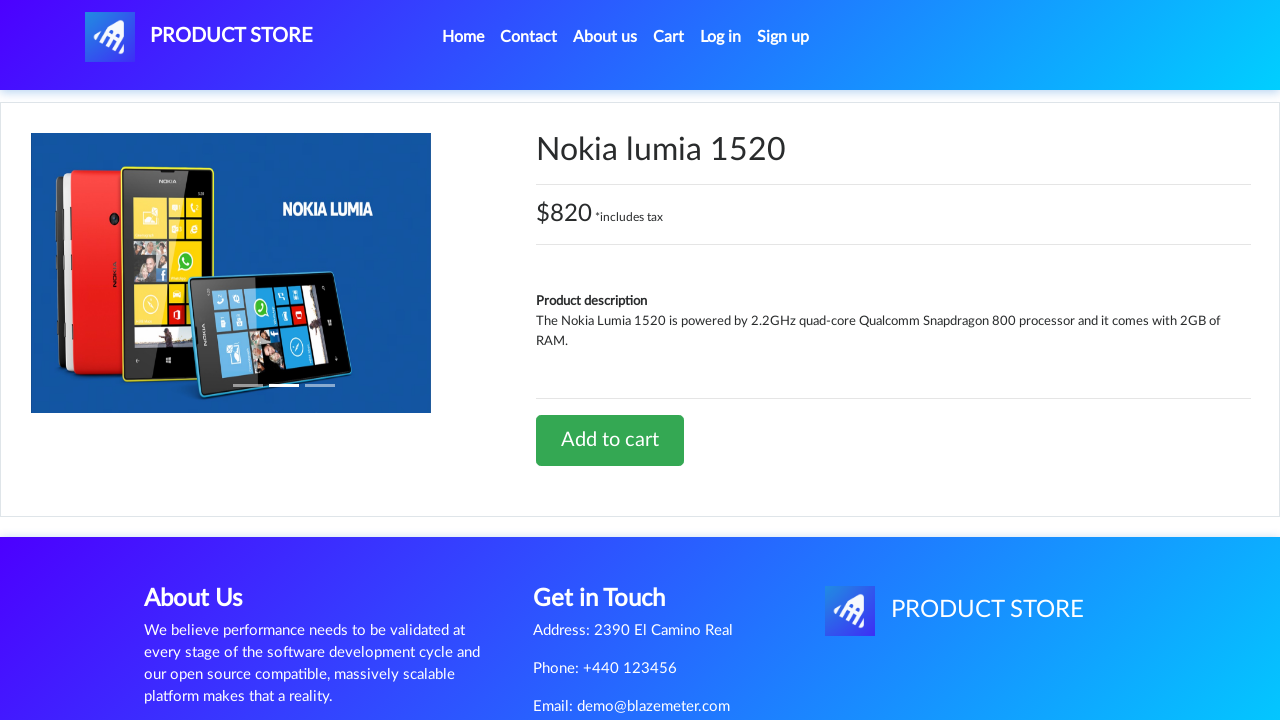